Tests sorting the Email column in ascending order by clicking the column header and verifying the email values are alphabetically sorted

Starting URL: http://the-internet.herokuapp.com/tables

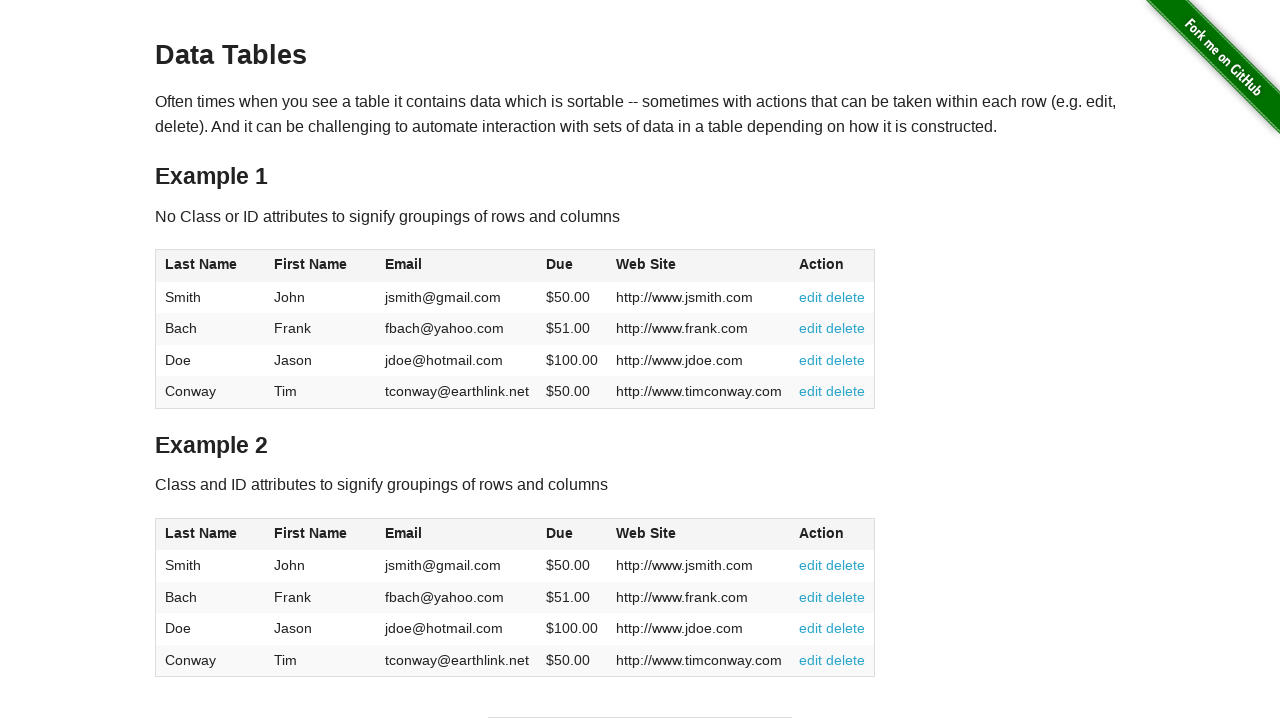

Clicked Email column header to sort at (457, 266) on #table1 thead tr th:nth-of-type(3)
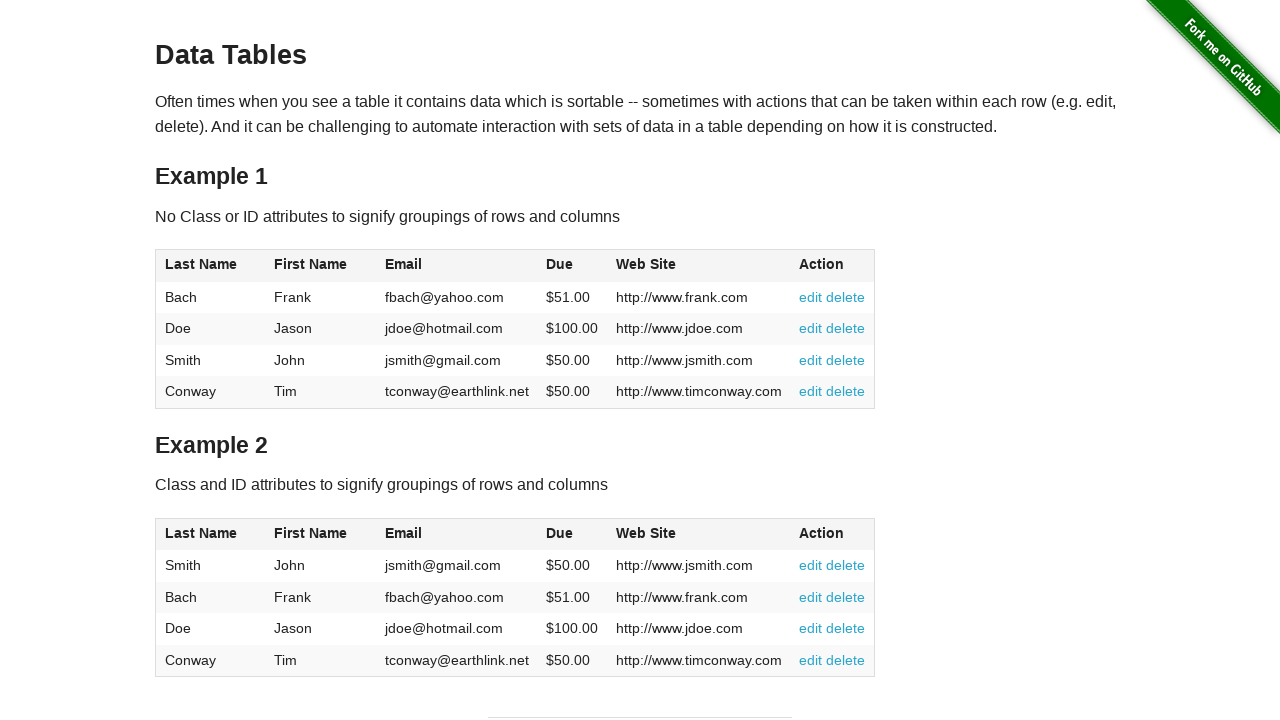

Email column loaded after sort
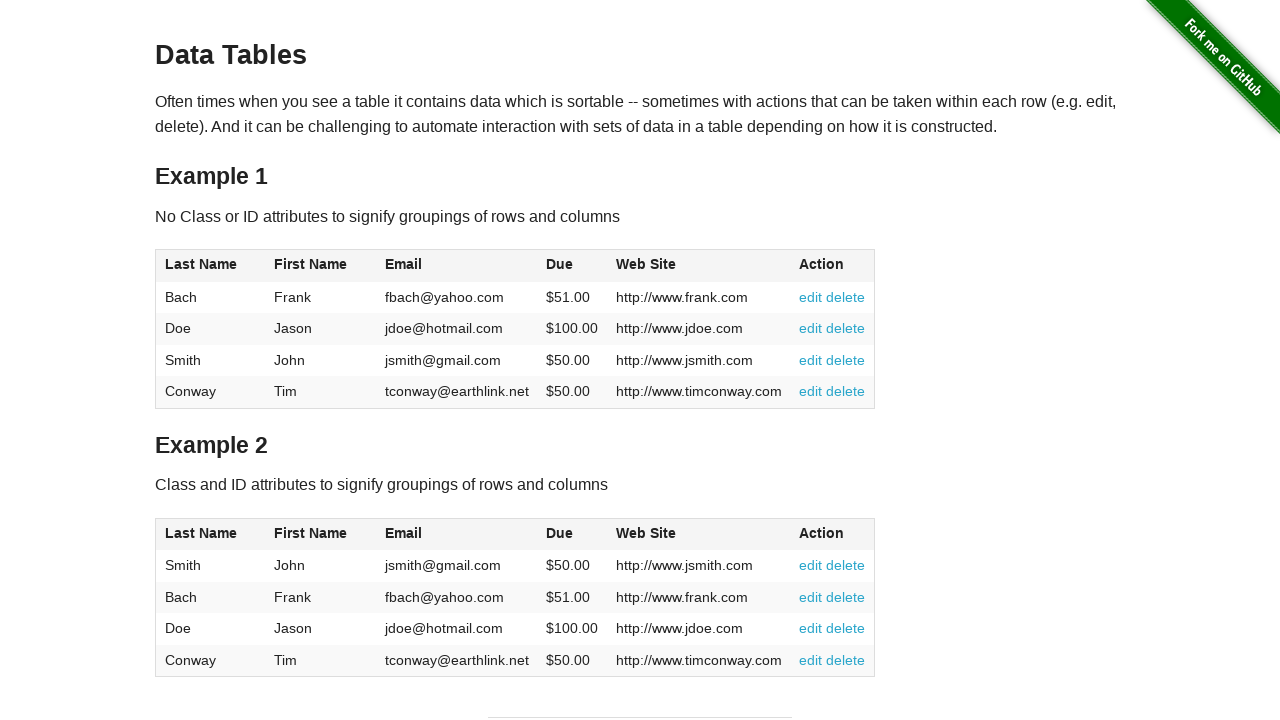

Retrieved all email cells from the table
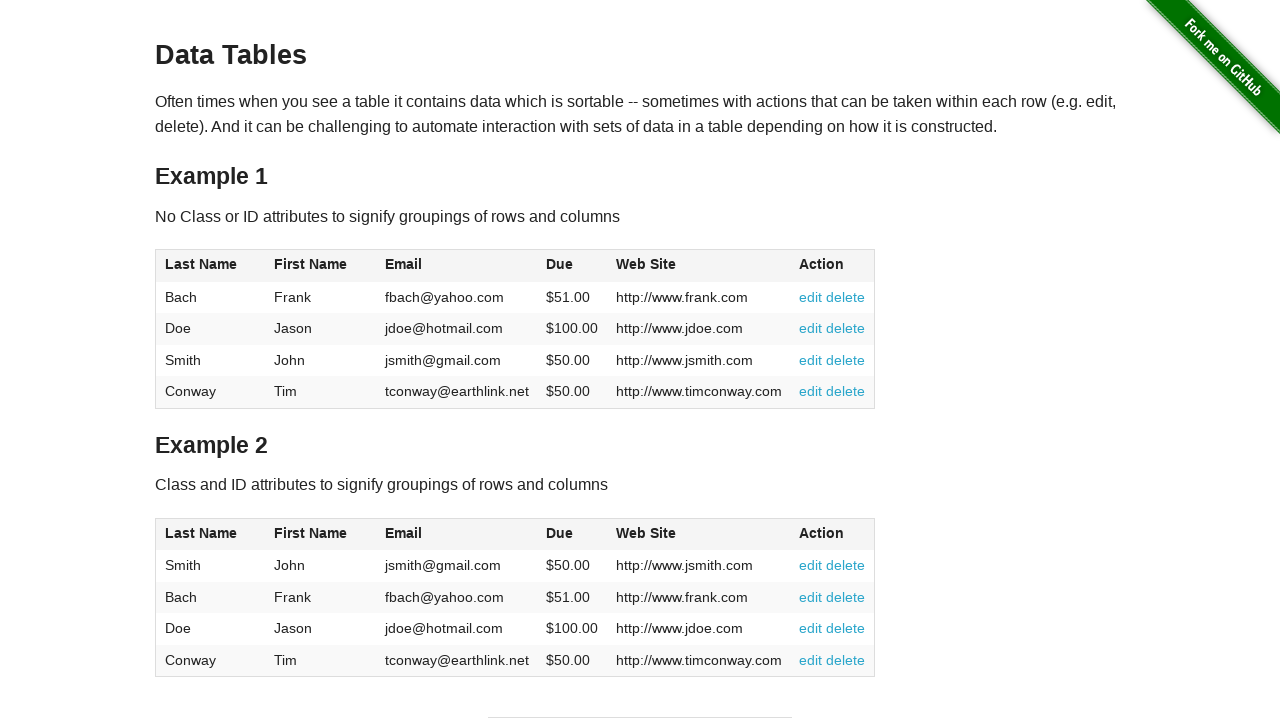

Extracted email text content from cells
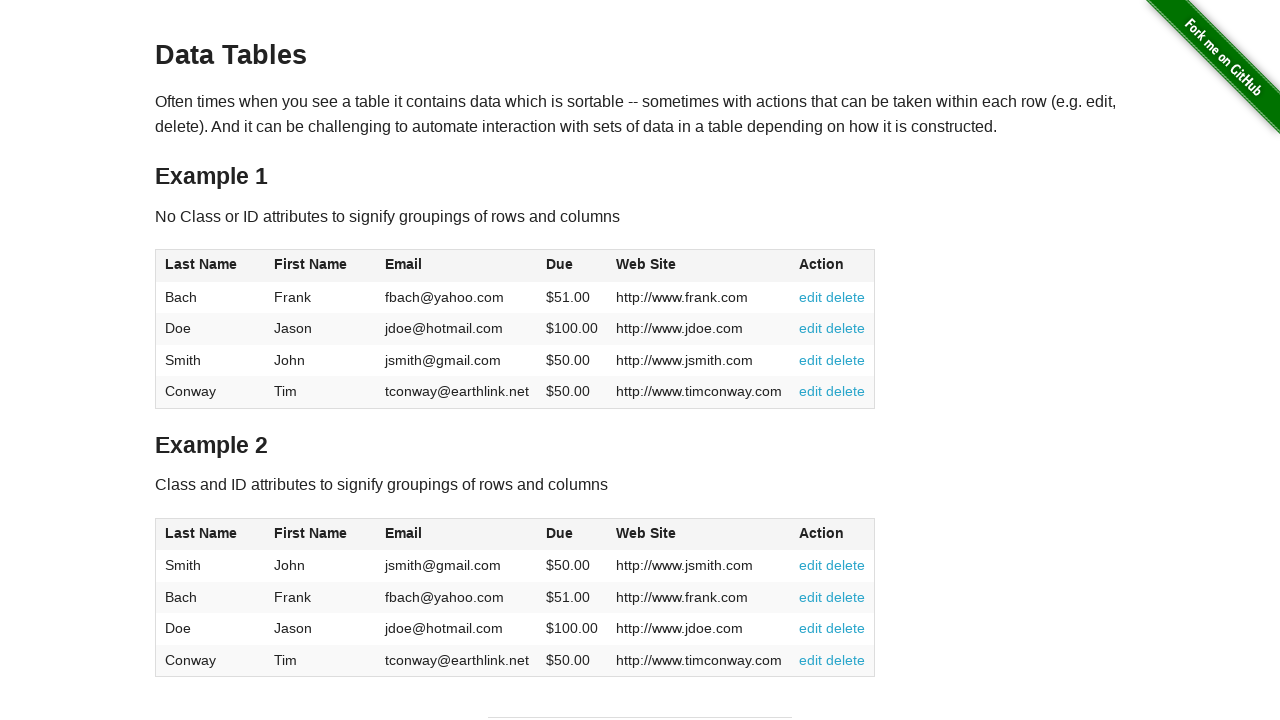

Verified email values are sorted in ascending order
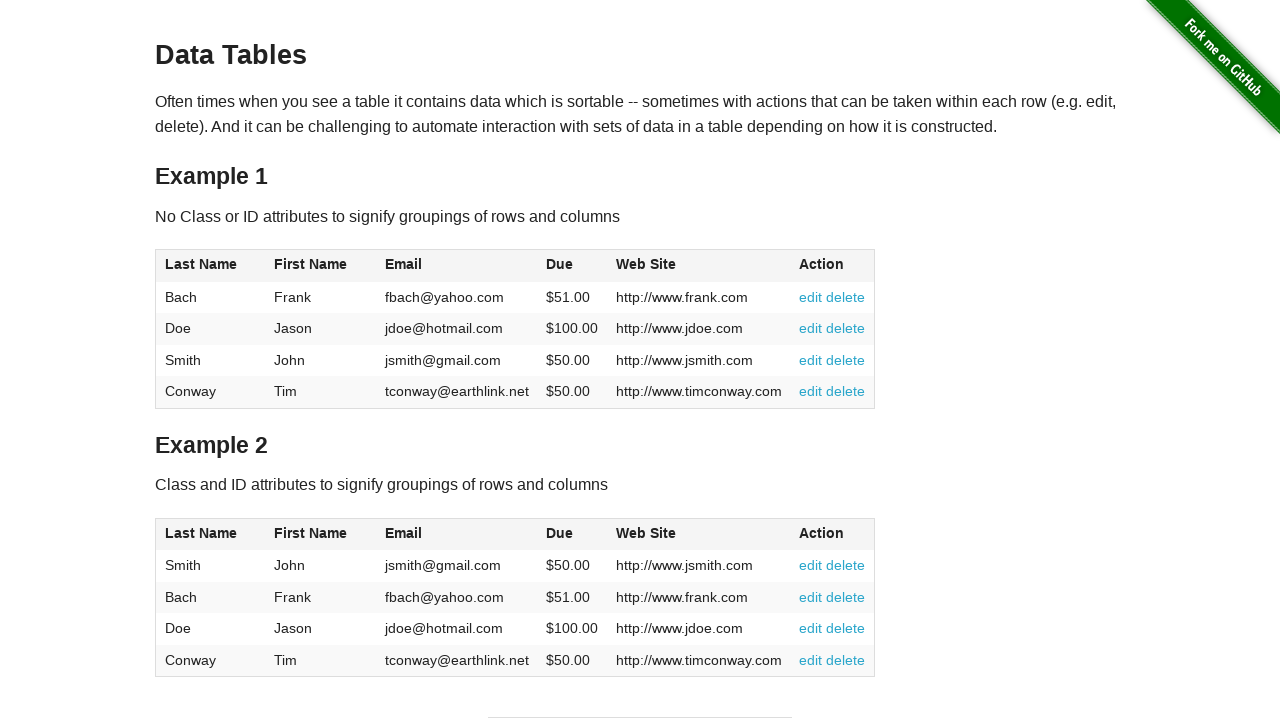

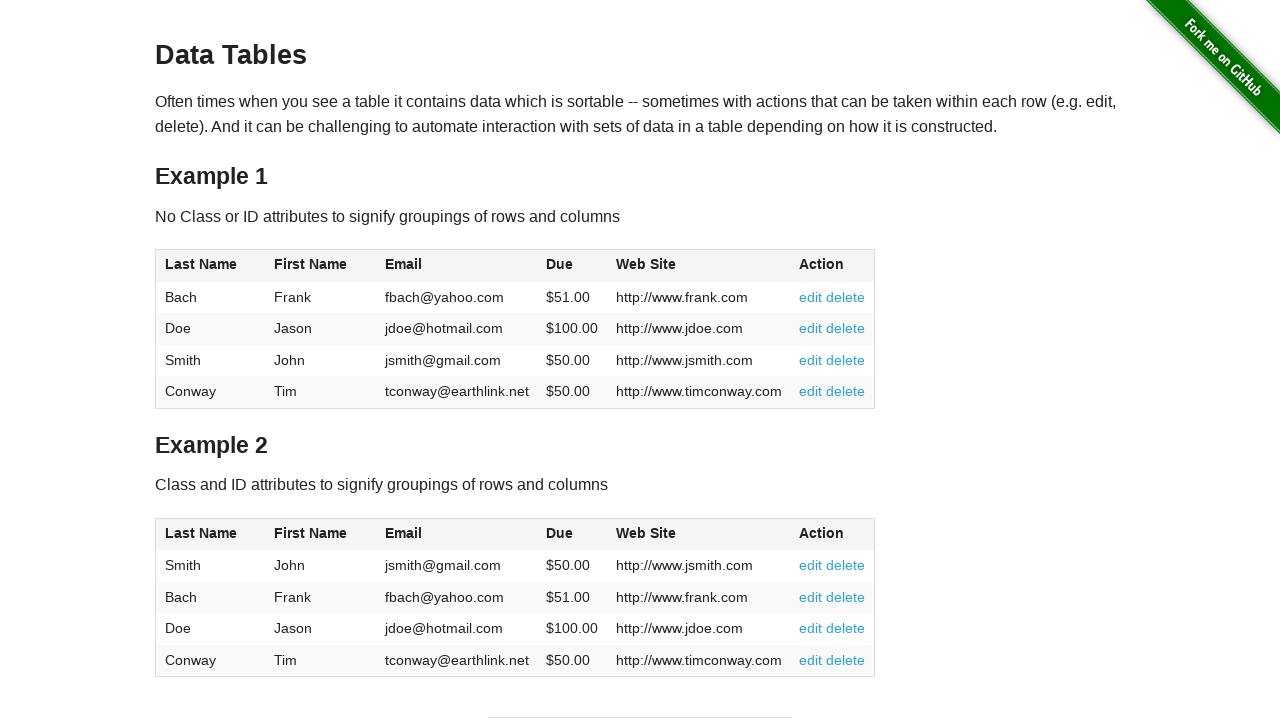